Tests browser navigation functionality by going to a URL, then performing forward, back, and refresh navigation actions

Starting URL: http://www.ultimateqa.com/automation

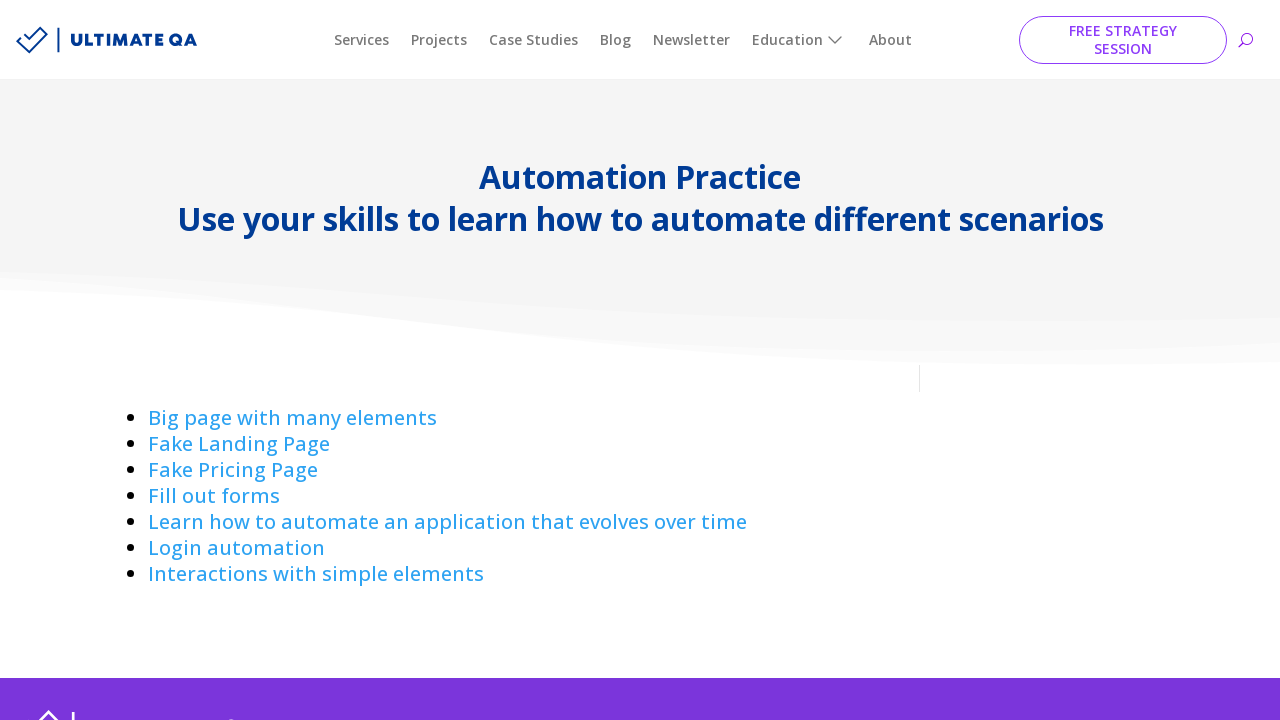

Navigated forward in browser history
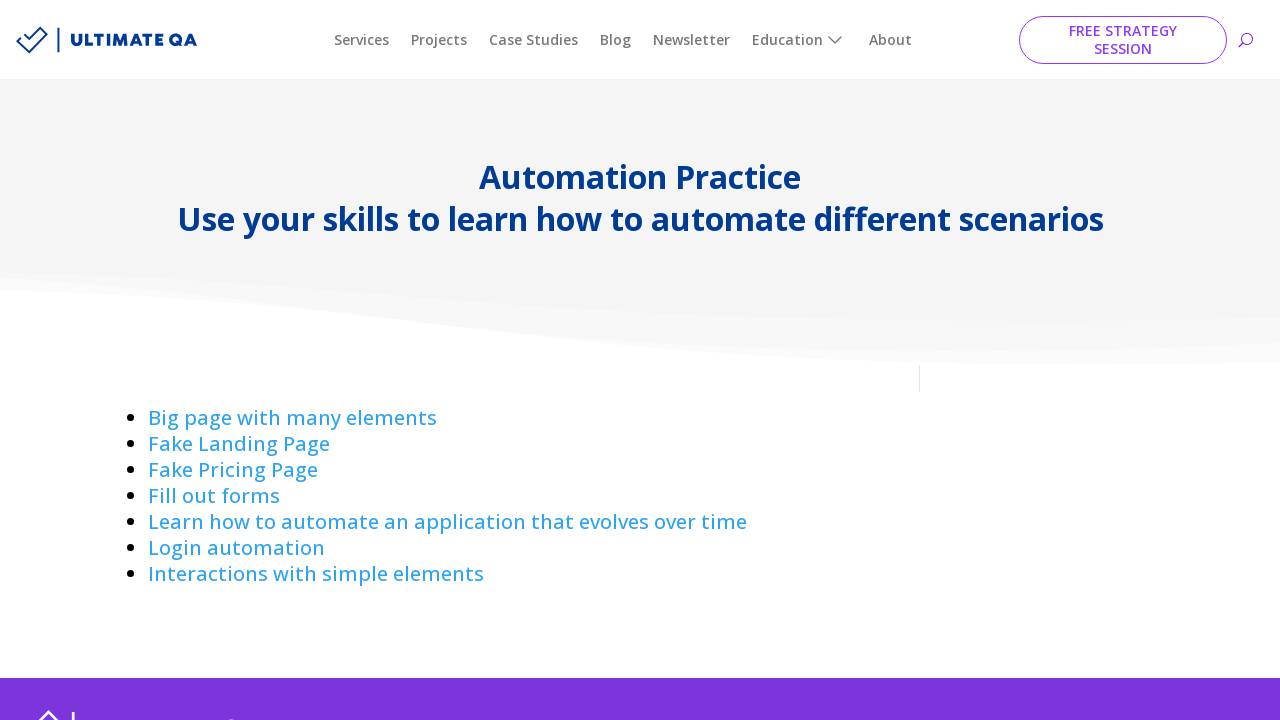

Navigated back in browser history
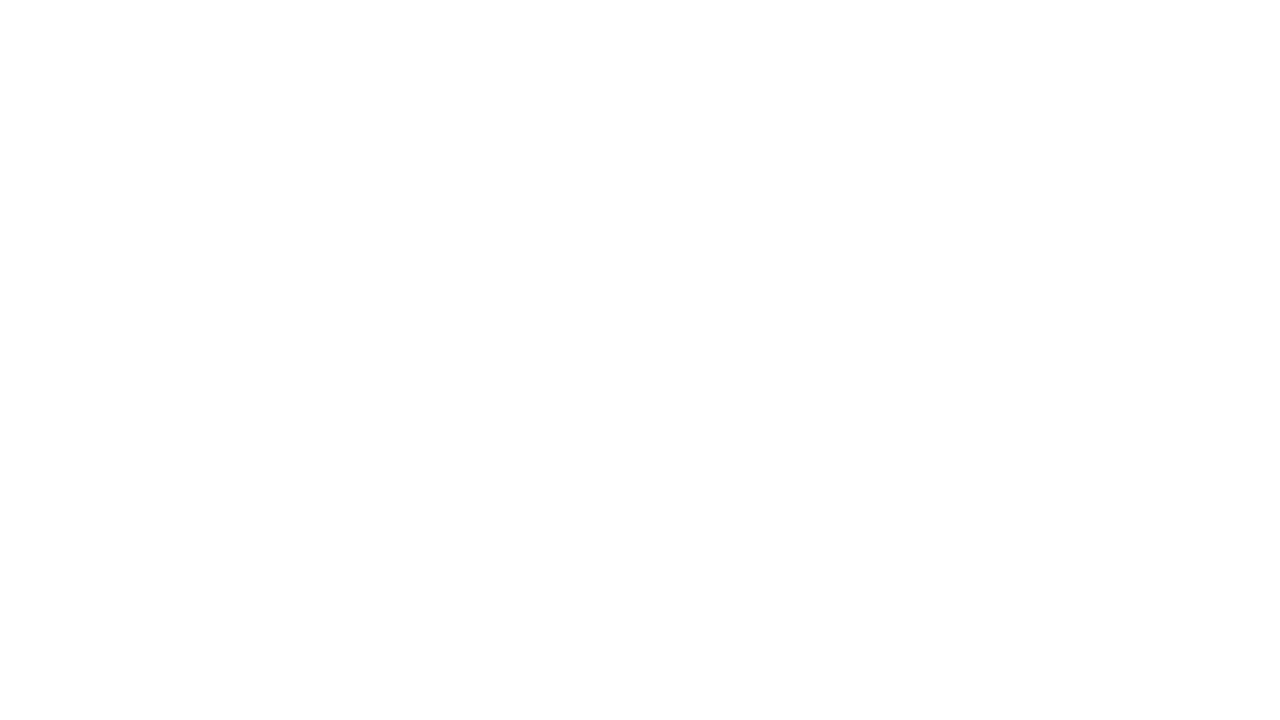

Refreshed the page
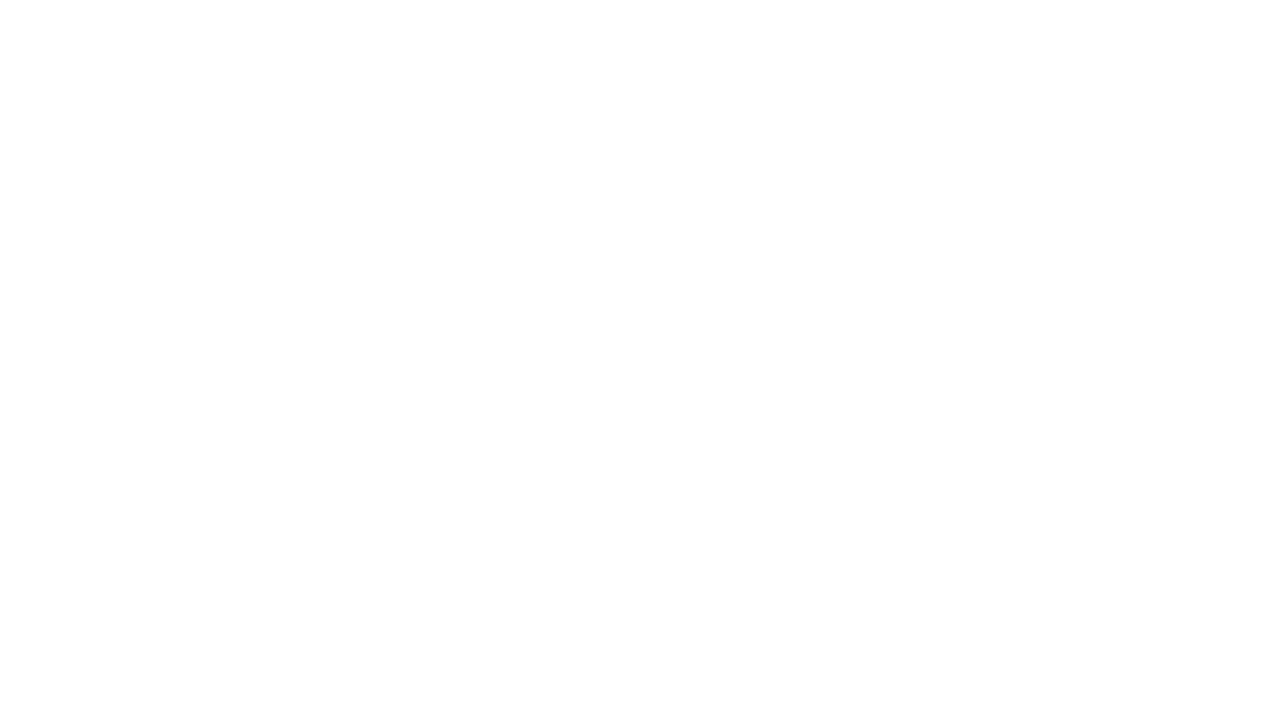

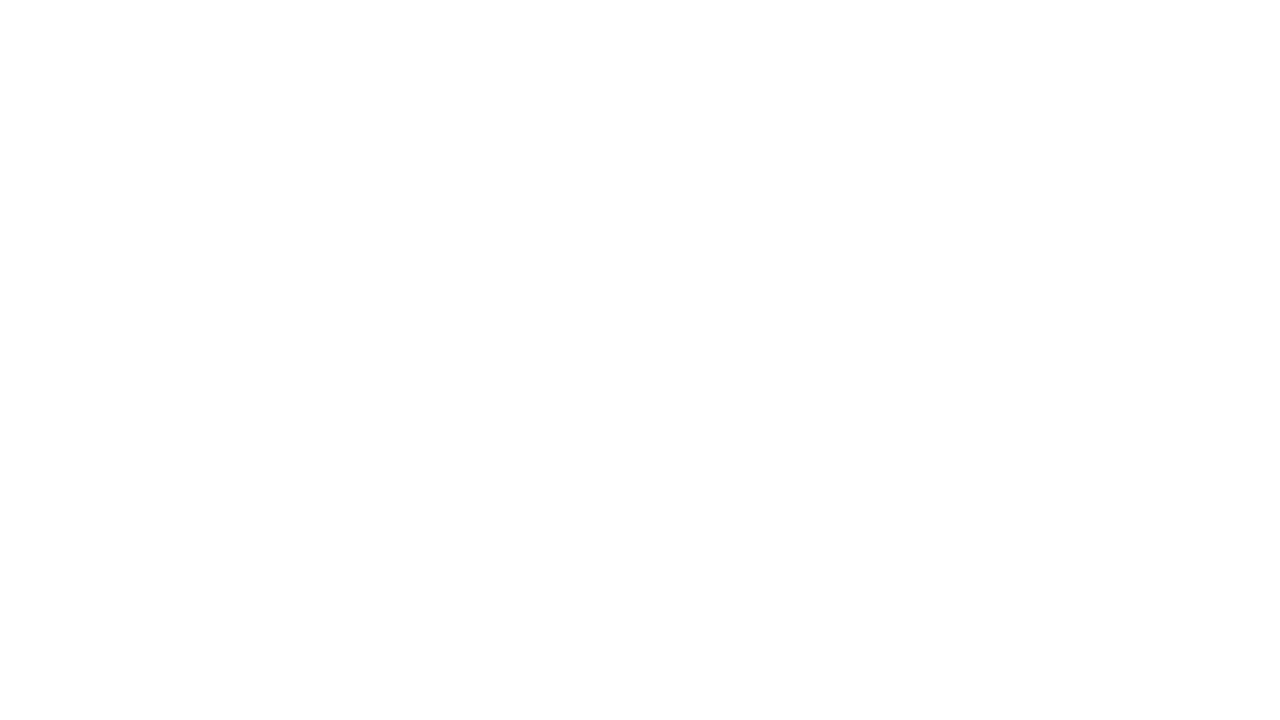